Tests drag and drop functionality within an iframe on jQuery UI demo page, then navigates to Button demo

Starting URL: https://jqueryui.com/droppable/

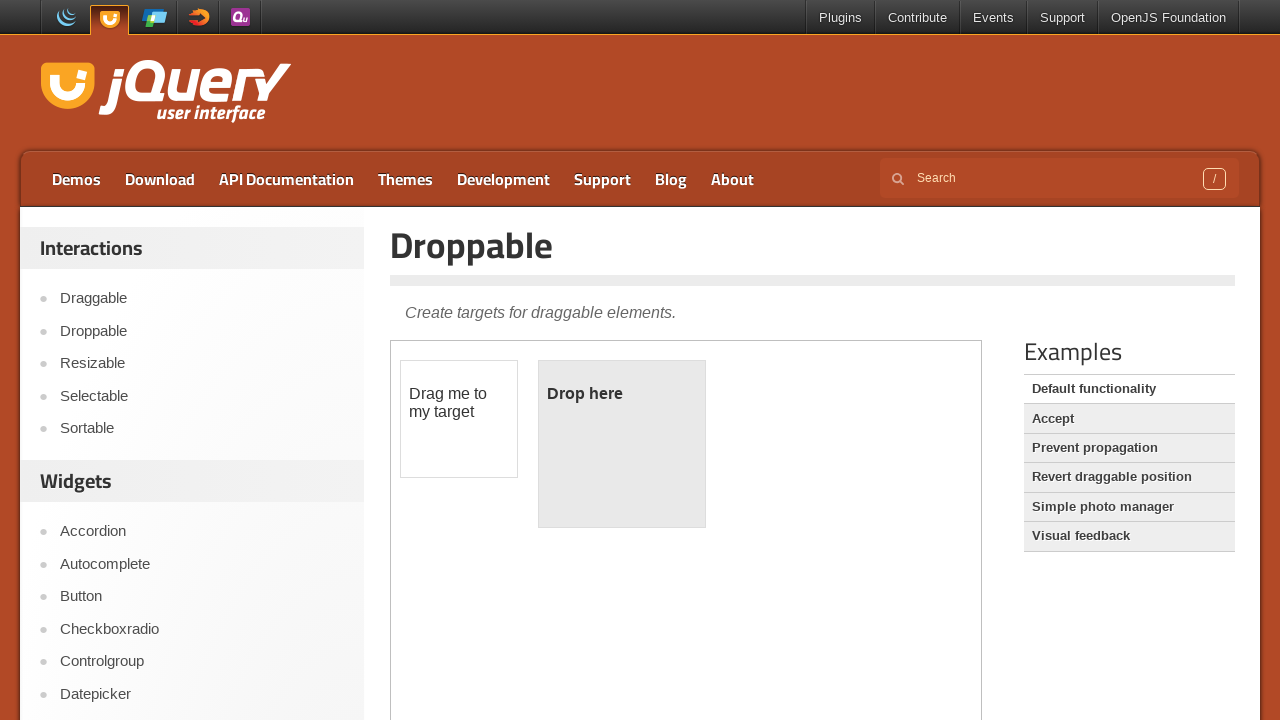

Located the iframe containing drag and drop demo
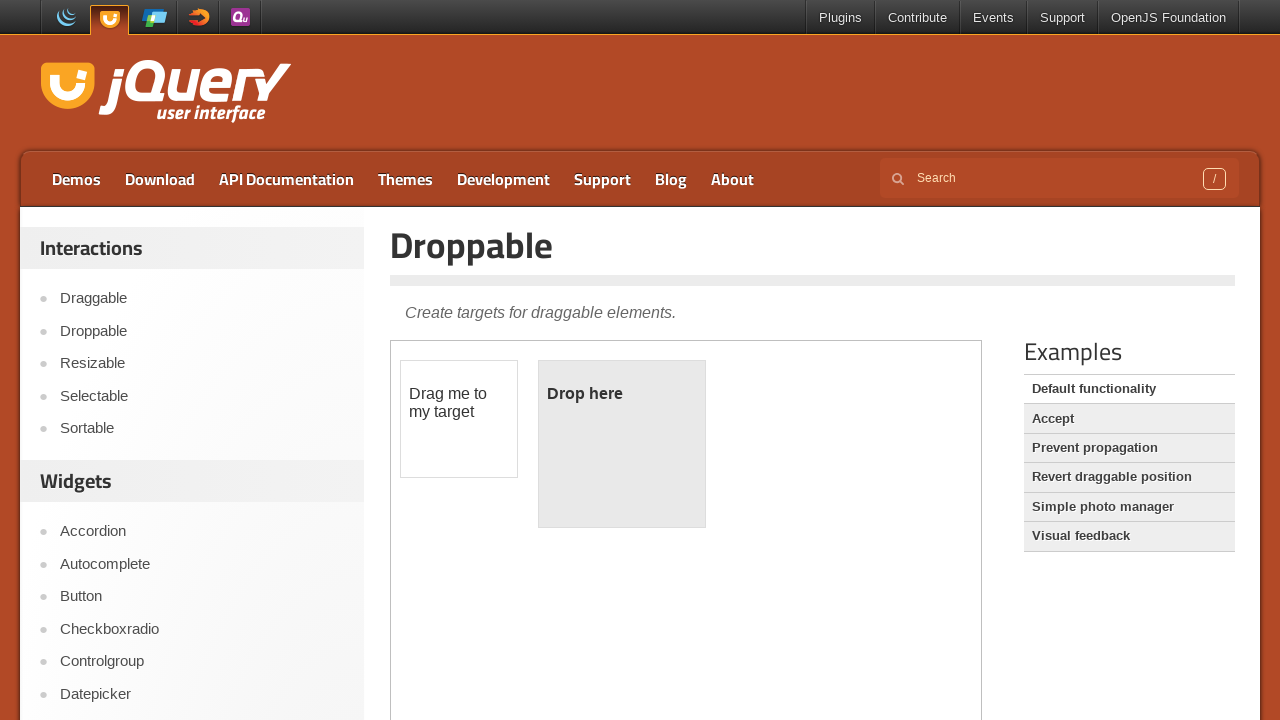

Located the draggable element within iframe
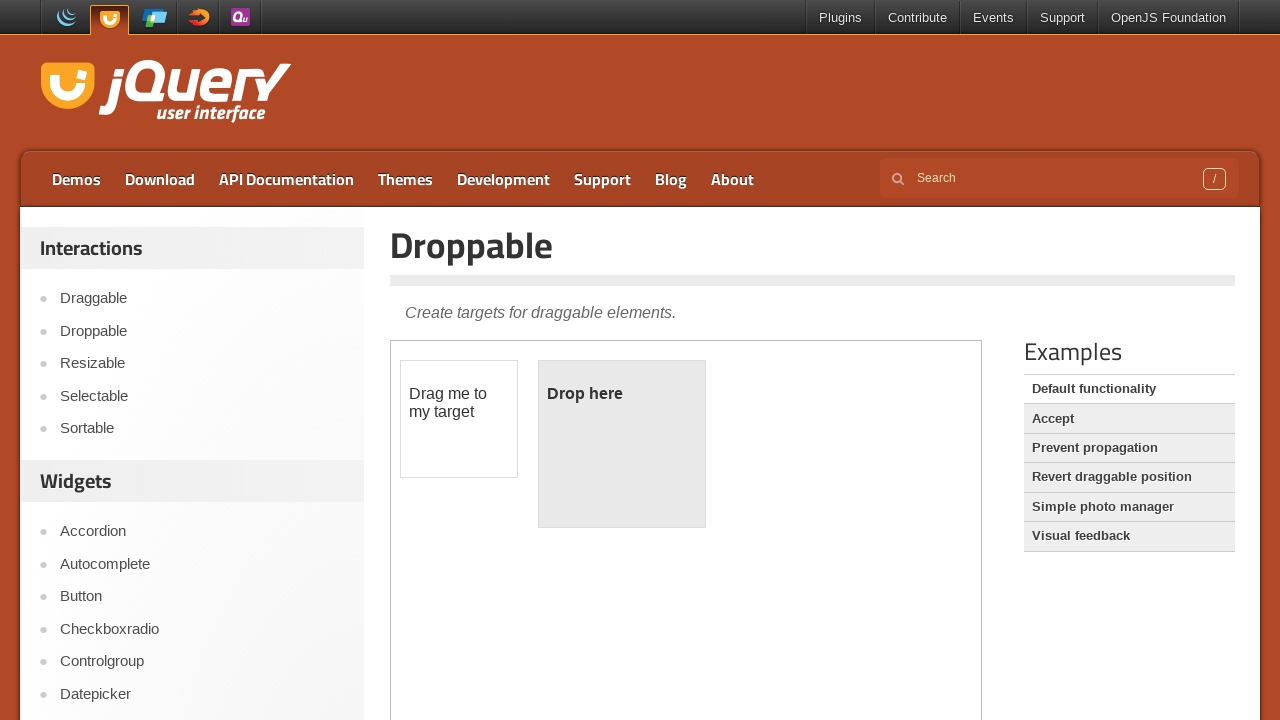

Located the droppable element within iframe
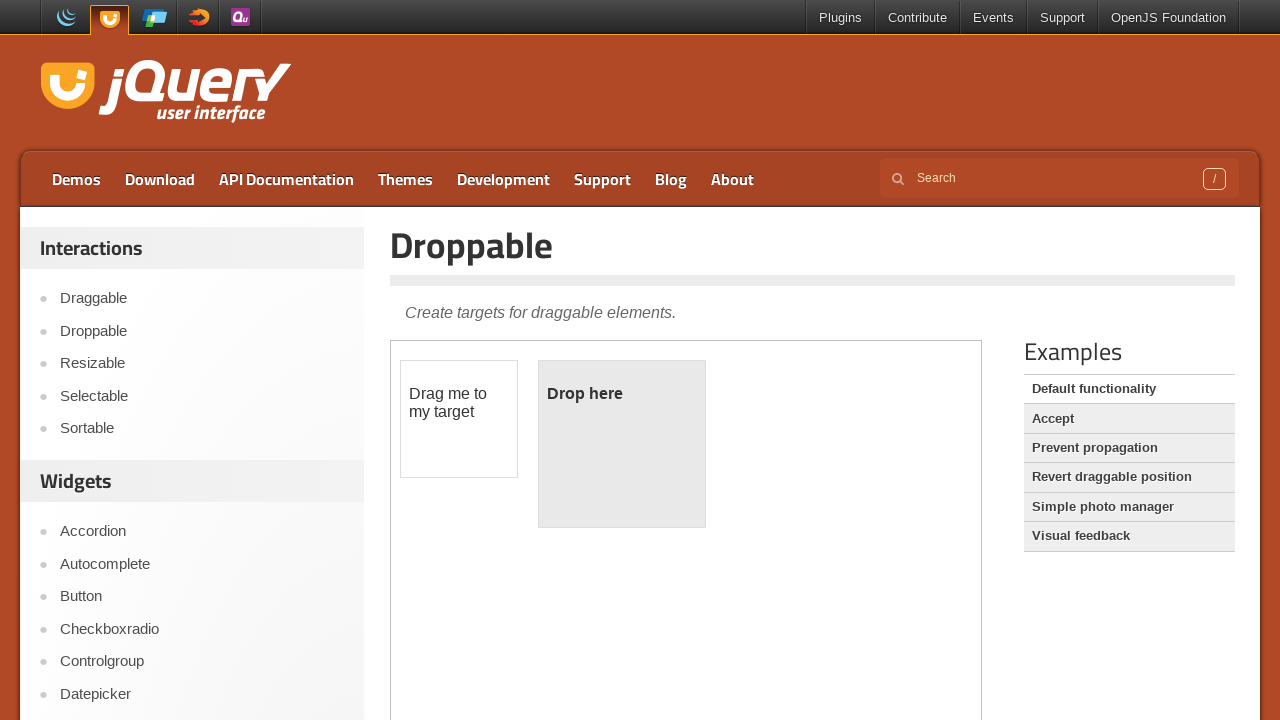

Performed drag and drop action from draggable to droppable element at (622, 444)
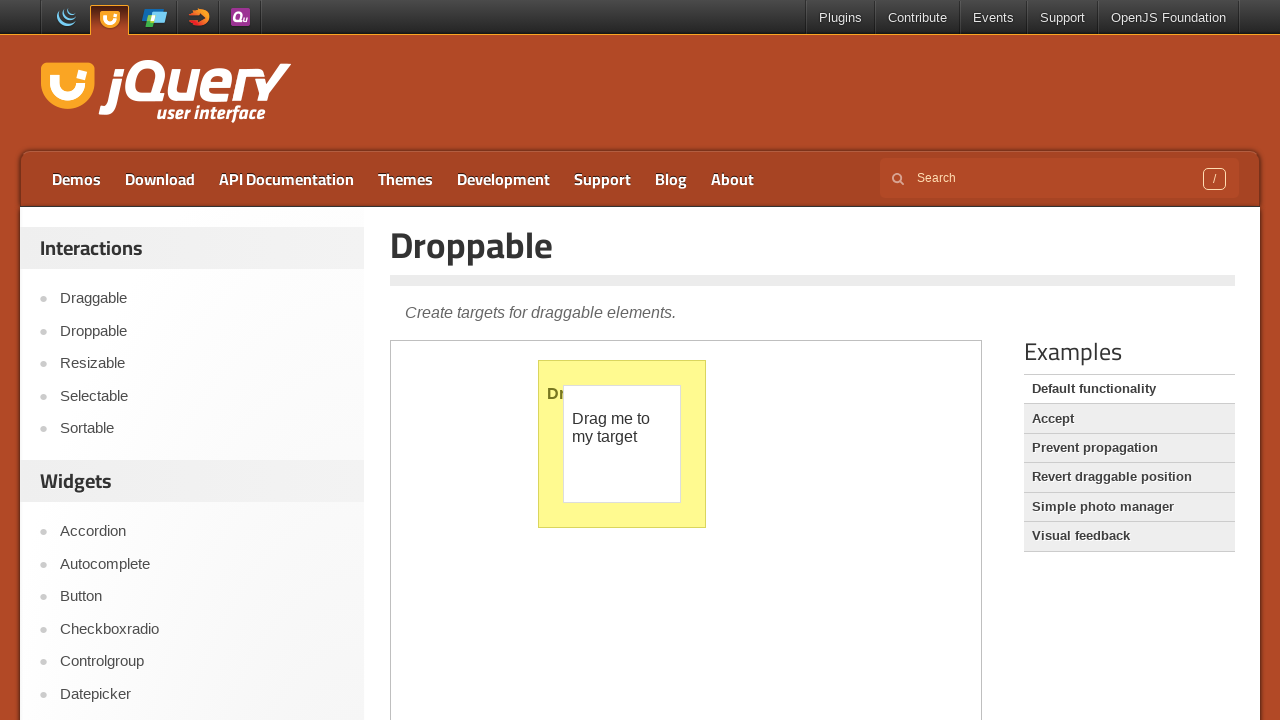

Clicked on Button link to navigate to Button demo page at (202, 597) on a:text('Button')
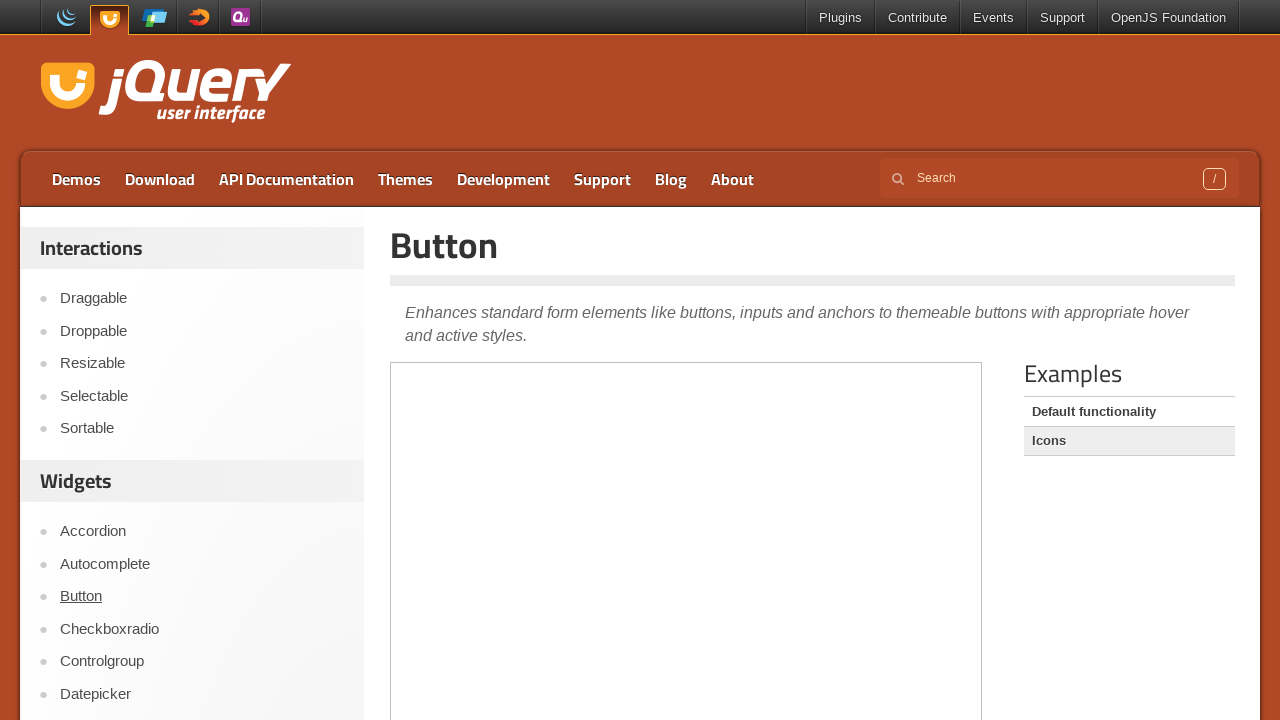

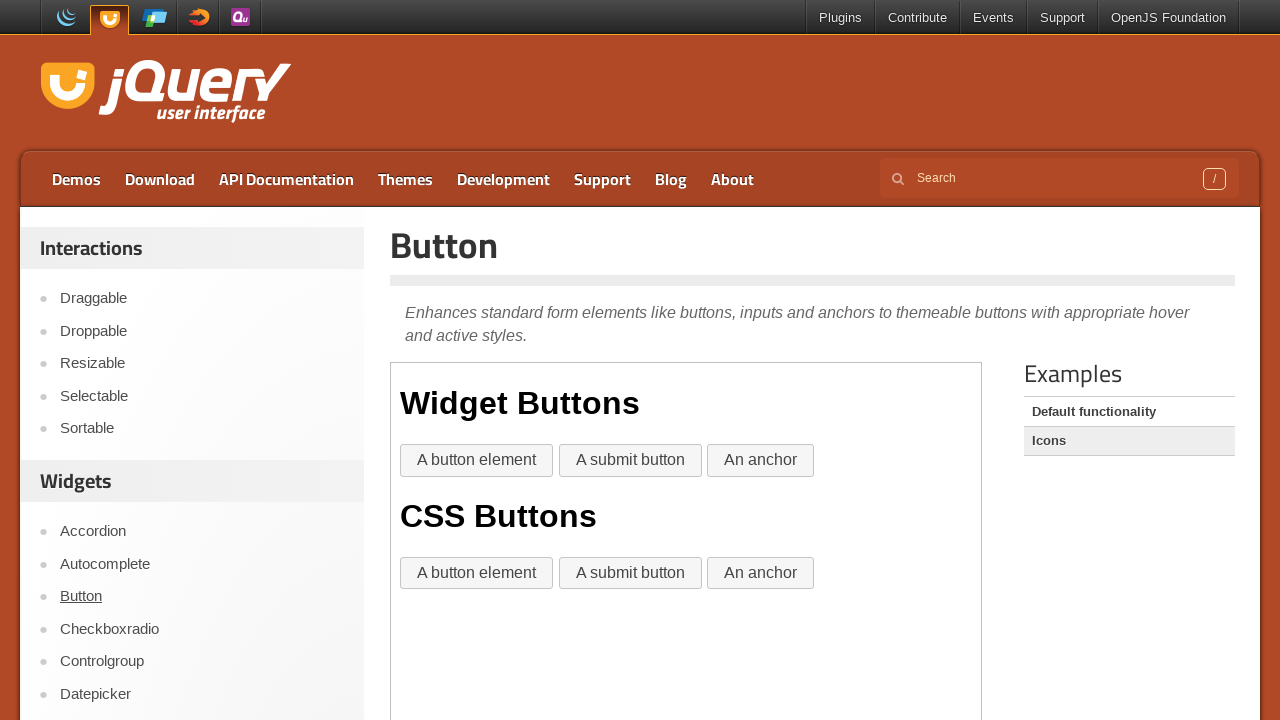